Tests add/remove elements functionality by clicking the Add Element button 10 times to create elements, then clicking each Delete button to remove all created elements

Starting URL: https://the-internet.herokuapp.com

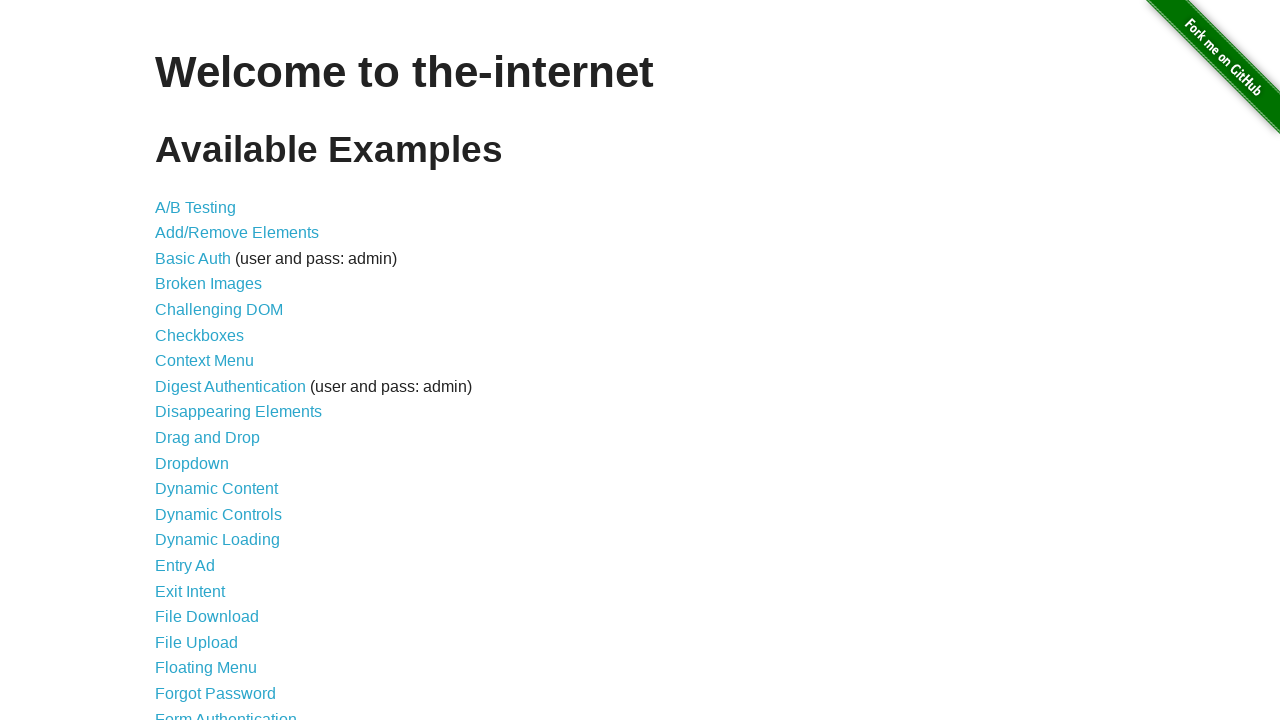

Clicked on Add/Remove Elements link at (237, 233) on text=Add/Remove Elements
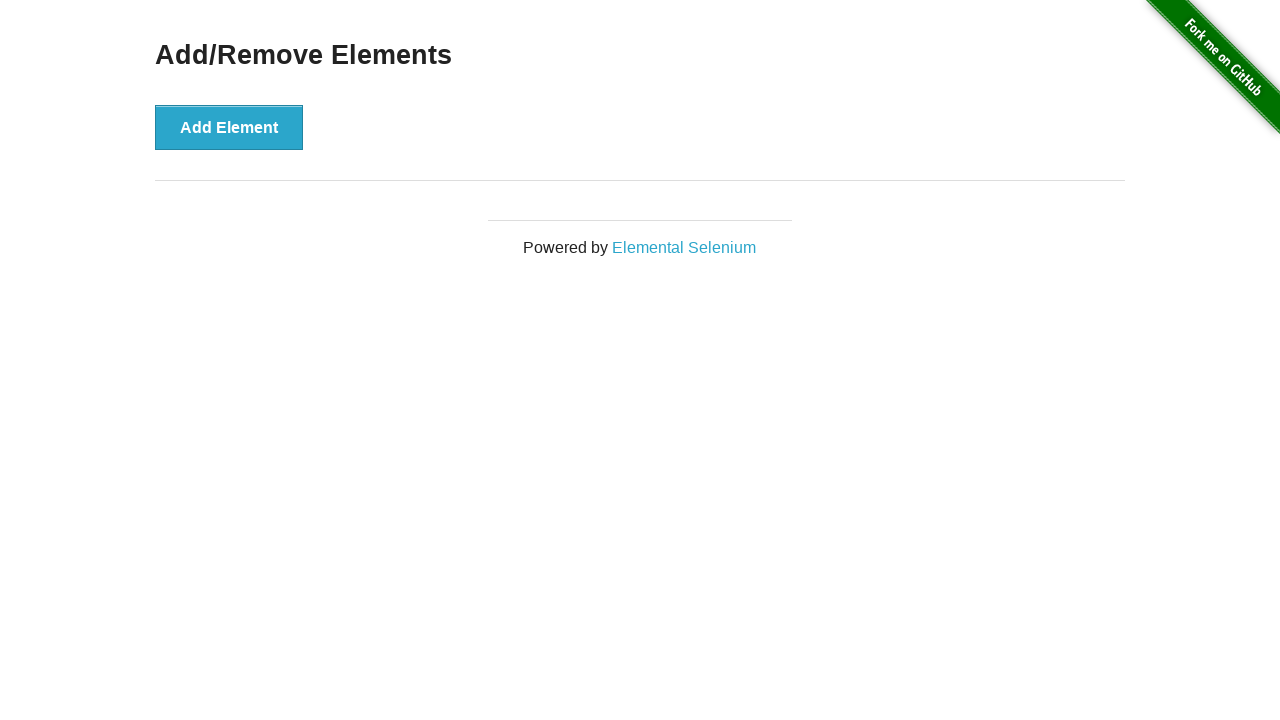

Add Element button loaded
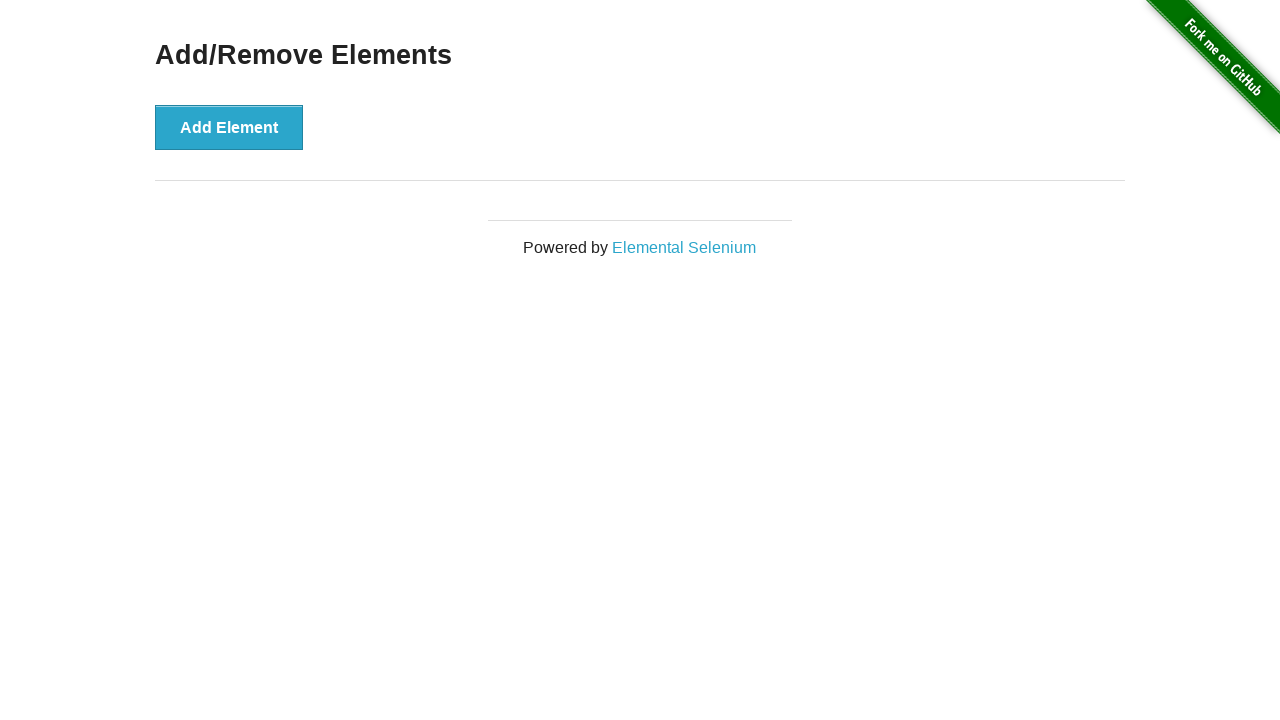

Clicked Add Element button (iteration 1/10) at (229, 127) on button:has-text('Add Element')
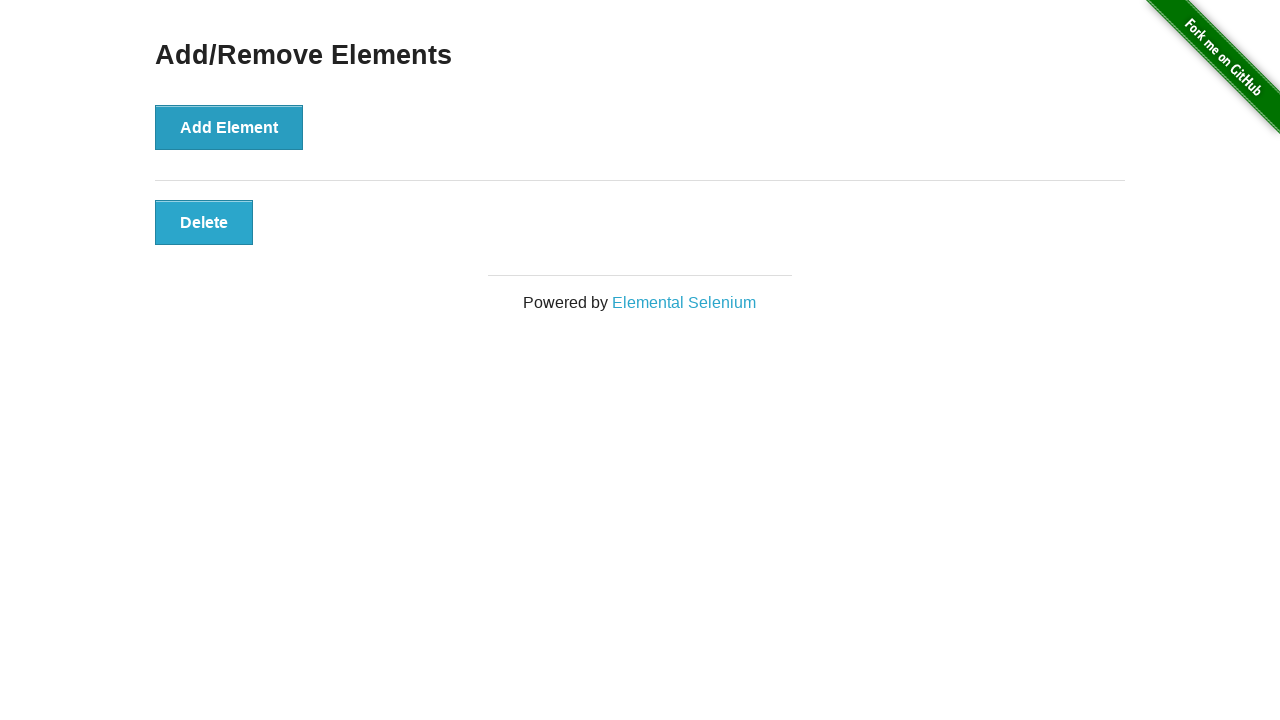

Clicked Add Element button (iteration 2/10) at (229, 127) on button:has-text('Add Element')
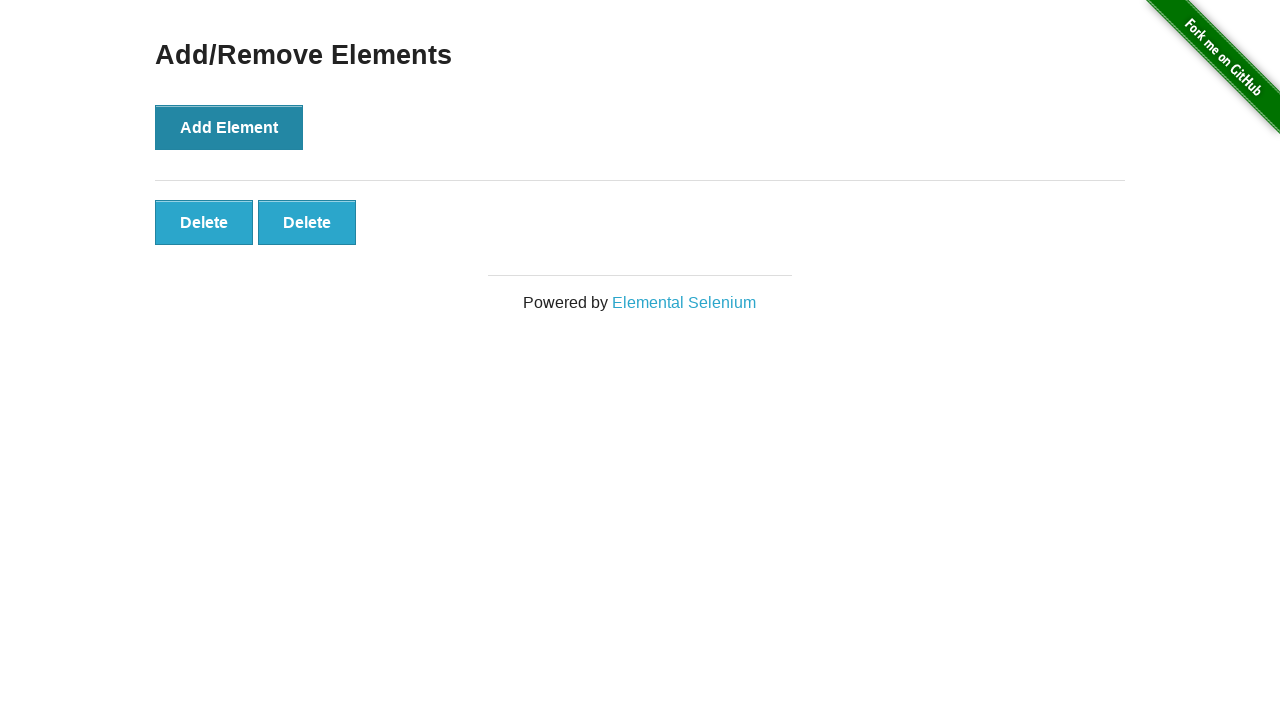

Clicked Add Element button (iteration 3/10) at (229, 127) on button:has-text('Add Element')
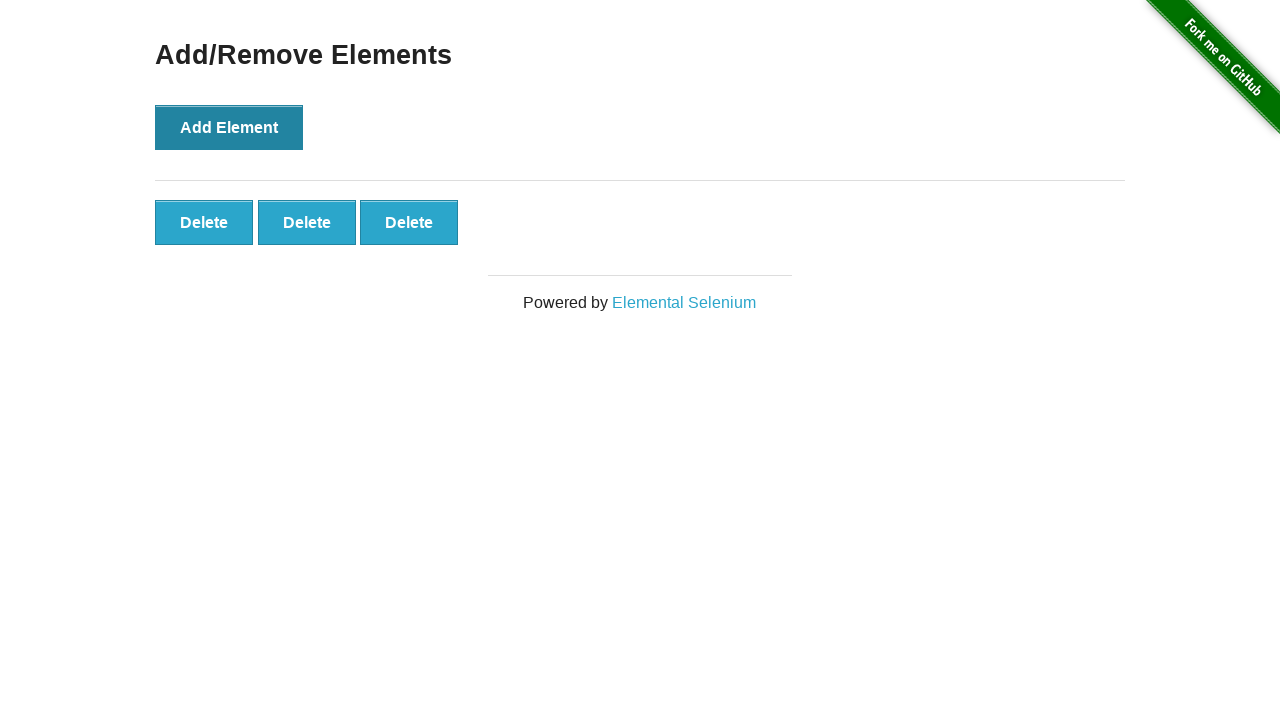

Clicked Add Element button (iteration 4/10) at (229, 127) on button:has-text('Add Element')
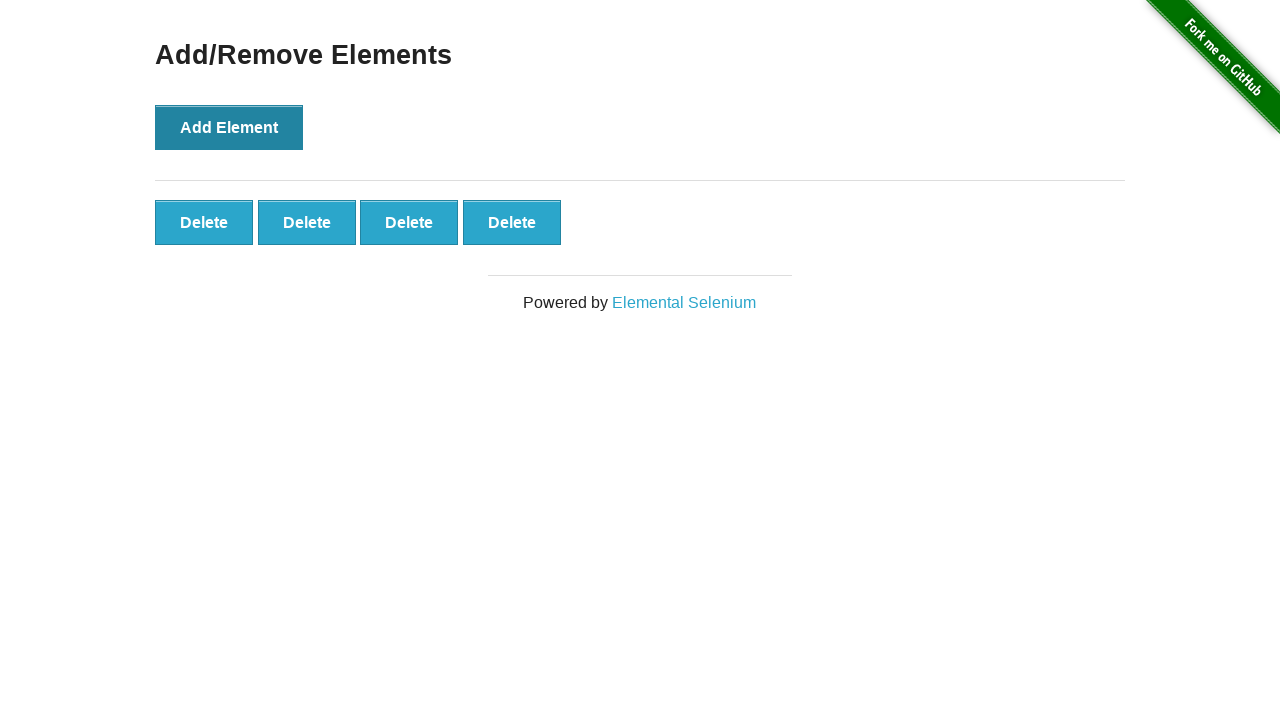

Clicked Add Element button (iteration 5/10) at (229, 127) on button:has-text('Add Element')
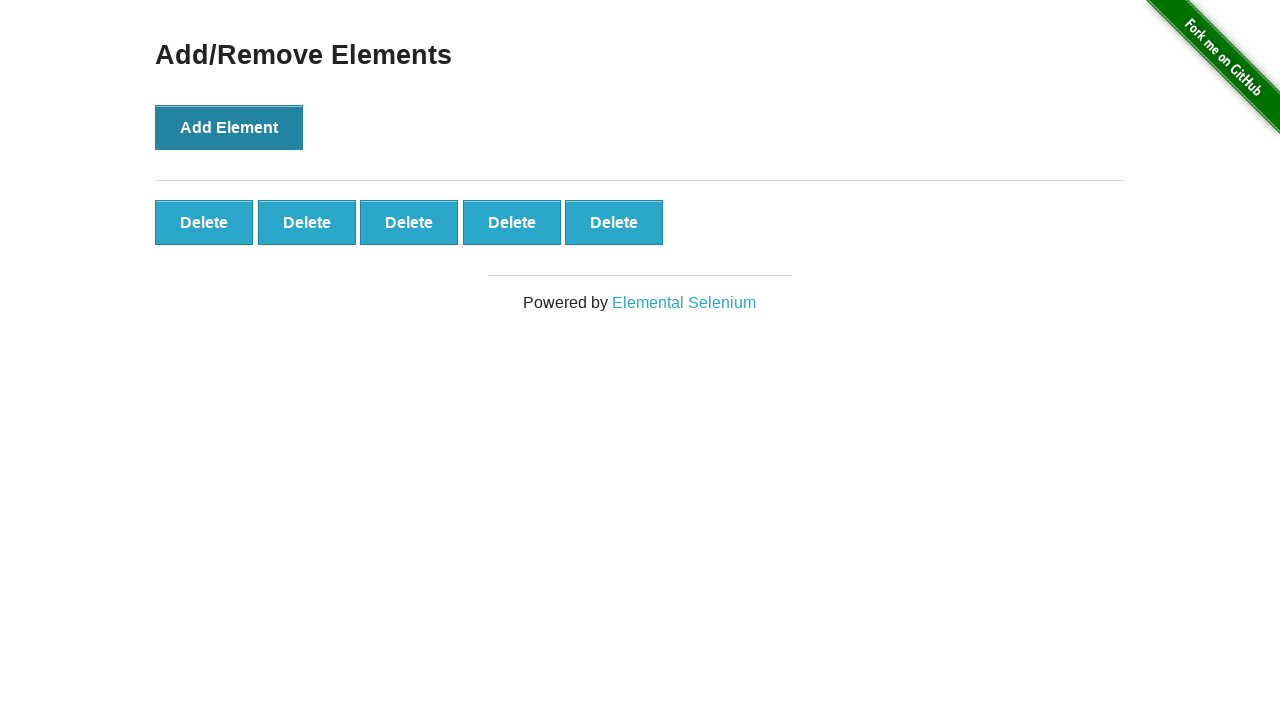

Clicked Add Element button (iteration 6/10) at (229, 127) on button:has-text('Add Element')
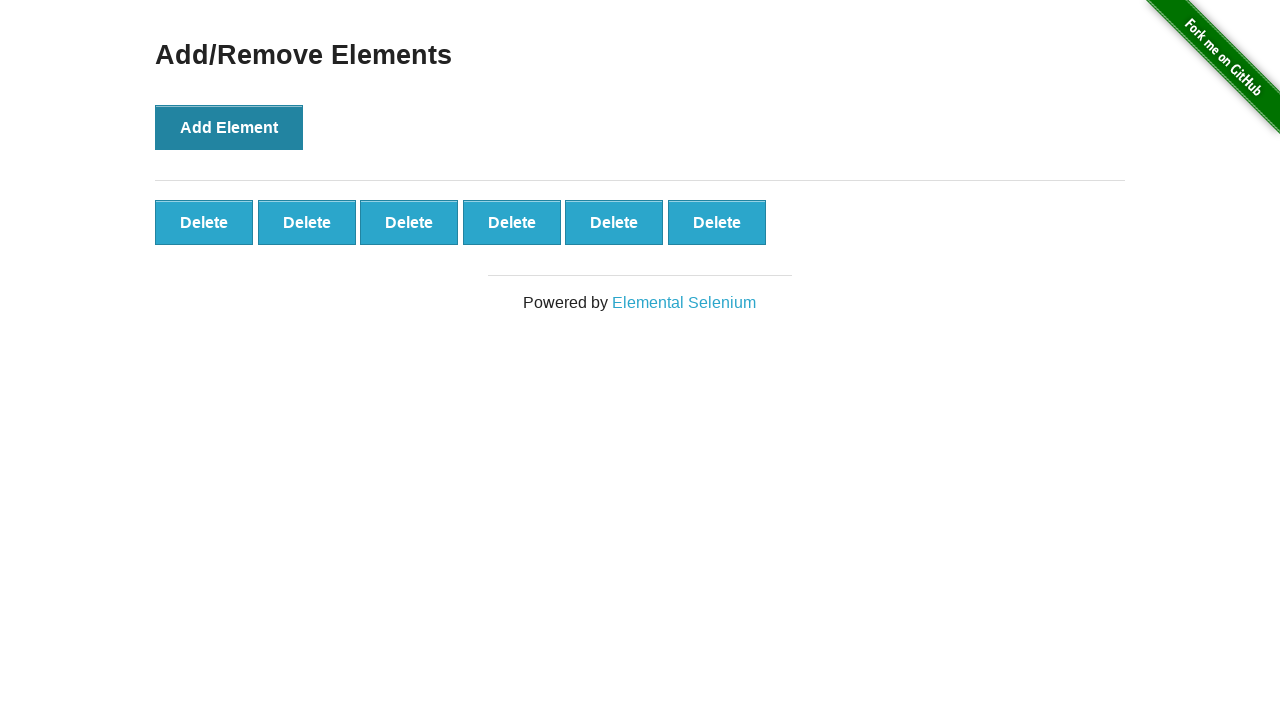

Clicked Add Element button (iteration 7/10) at (229, 127) on button:has-text('Add Element')
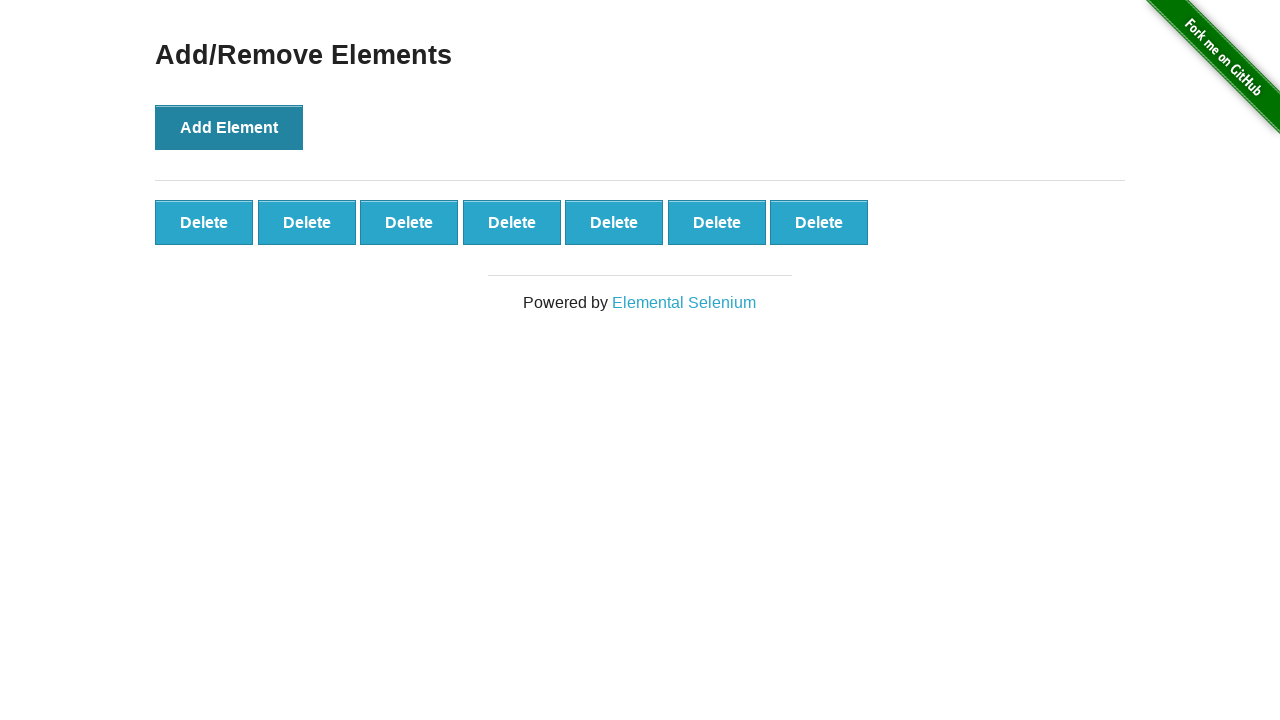

Clicked Add Element button (iteration 8/10) at (229, 127) on button:has-text('Add Element')
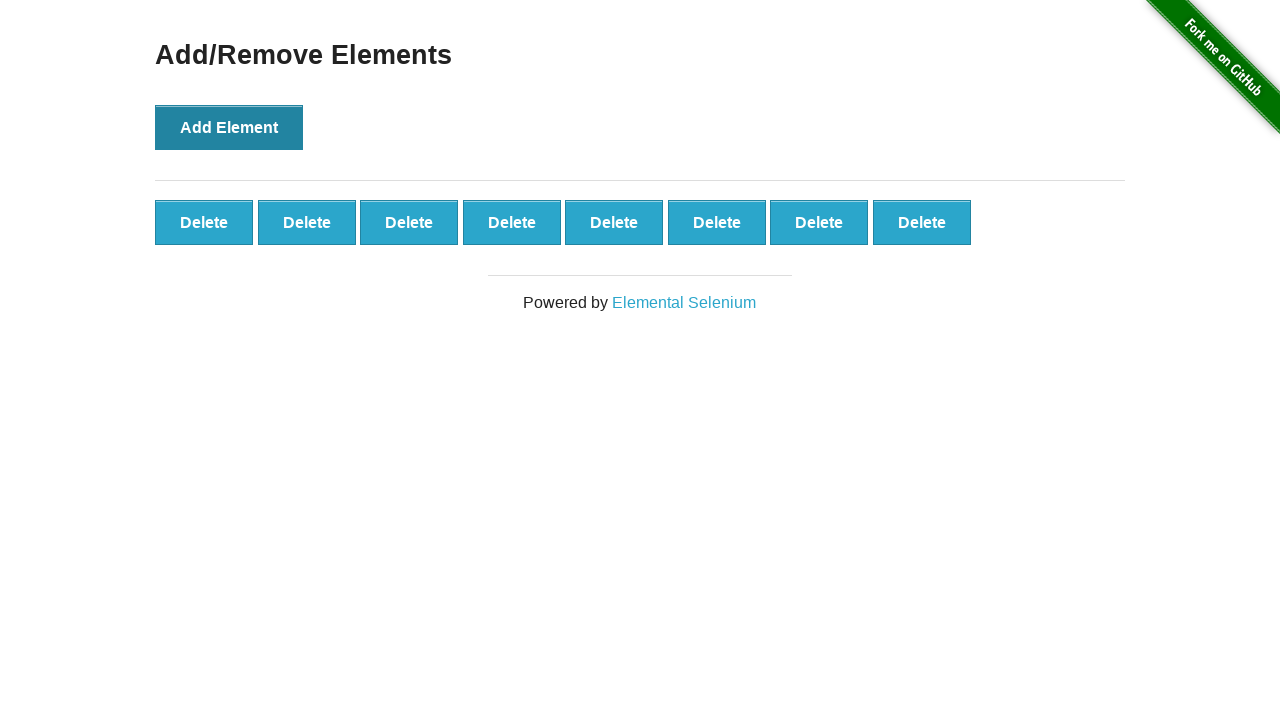

Clicked Add Element button (iteration 9/10) at (229, 127) on button:has-text('Add Element')
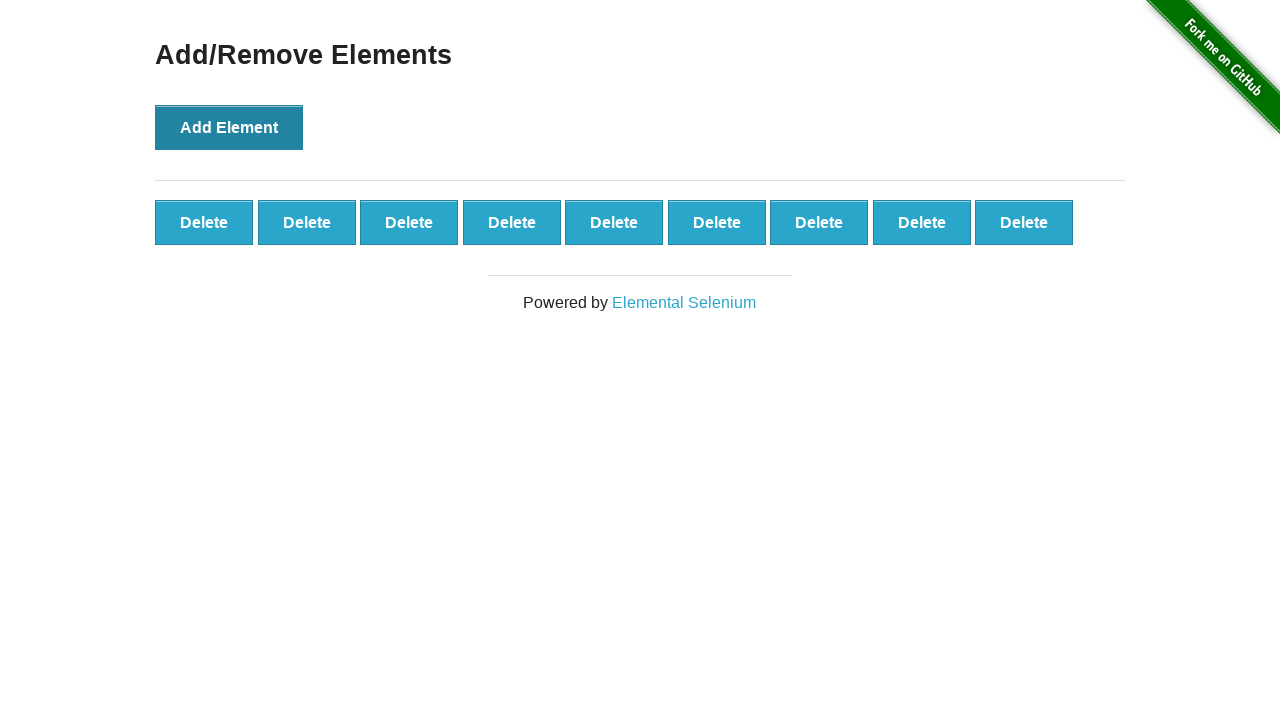

Clicked Add Element button (iteration 10/10) at (229, 127) on button:has-text('Add Element')
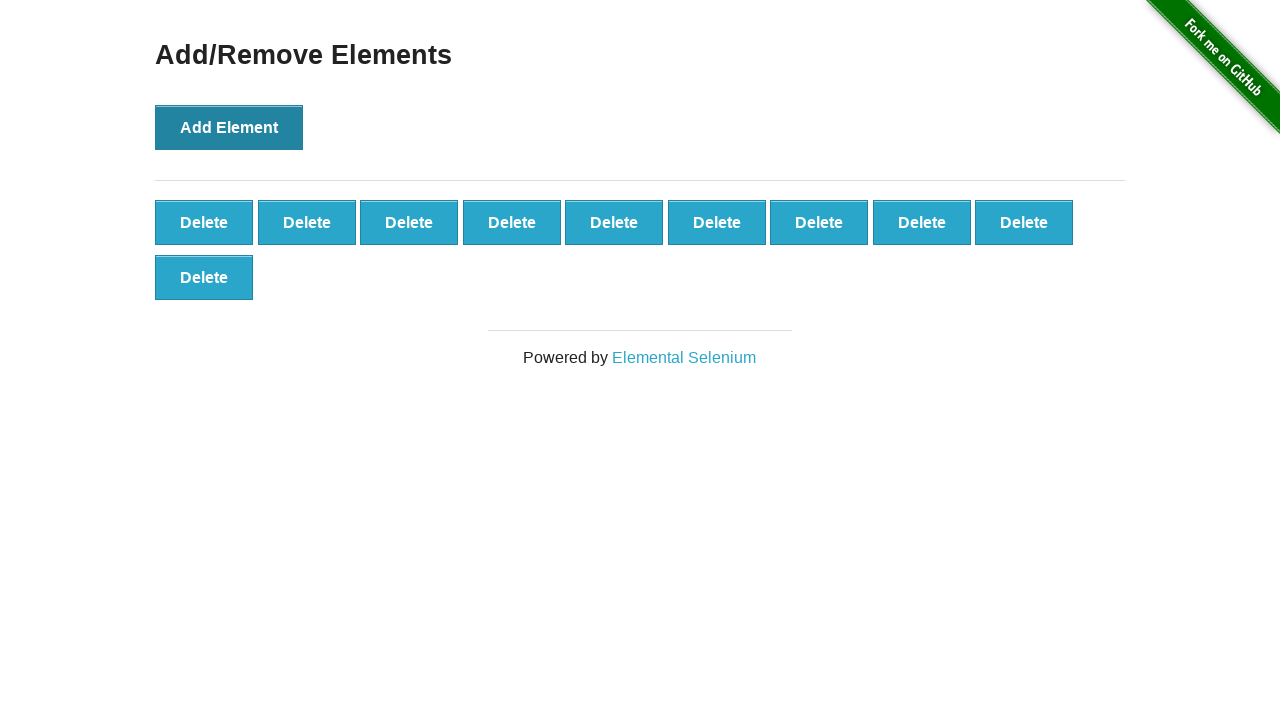

Delete buttons appeared after adding 10 elements
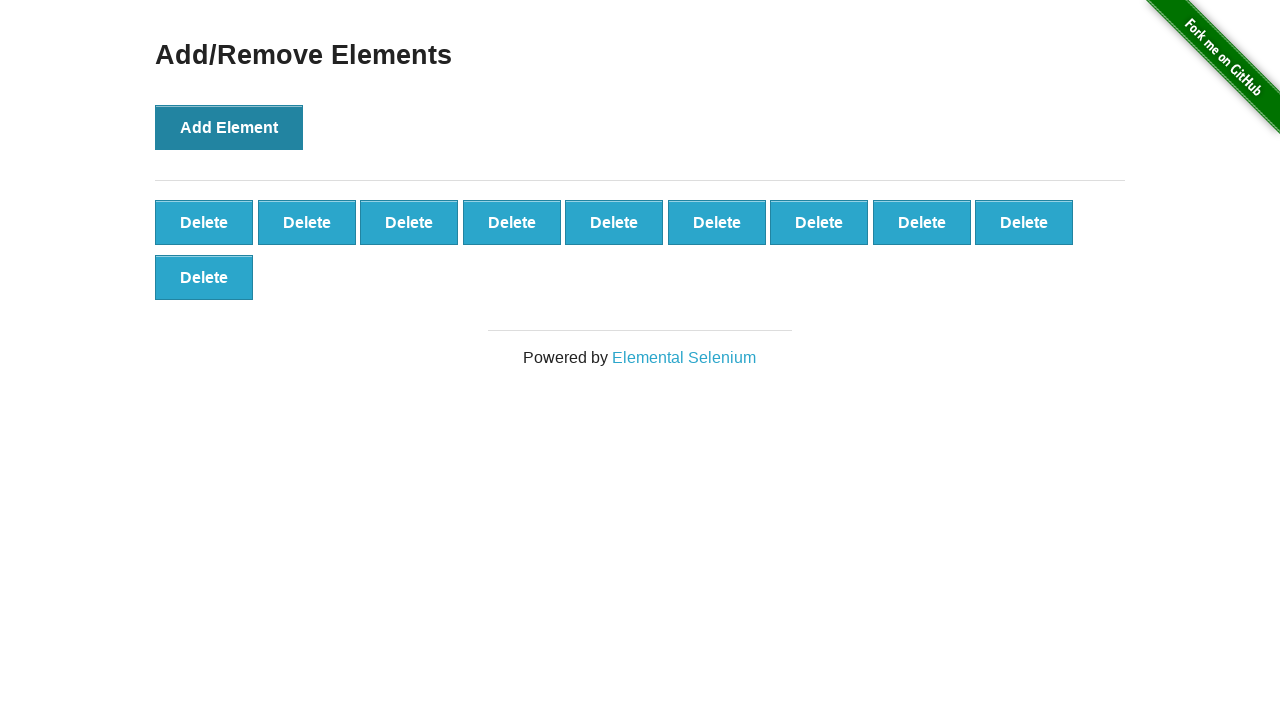

Clicked delete button to remove element (iteration 1/10) at (204, 222) on .added-manually >> nth=0
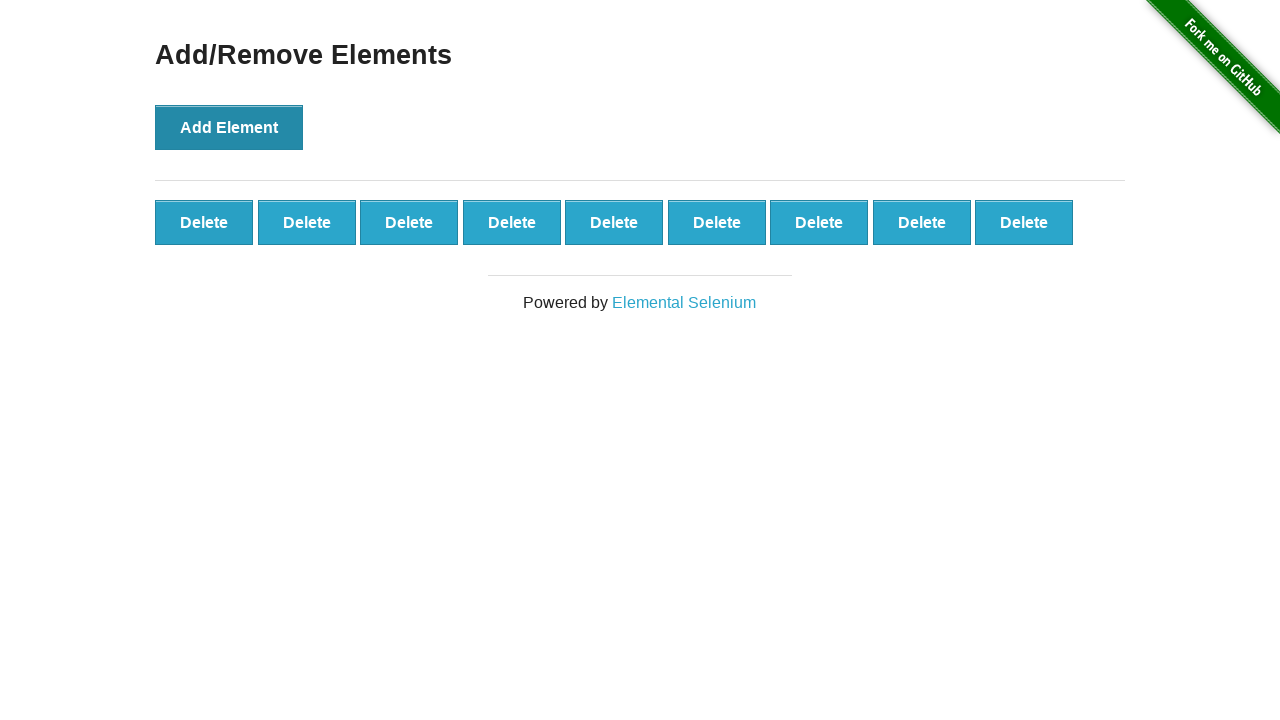

Clicked delete button to remove element (iteration 2/10) at (204, 222) on .added-manually >> nth=0
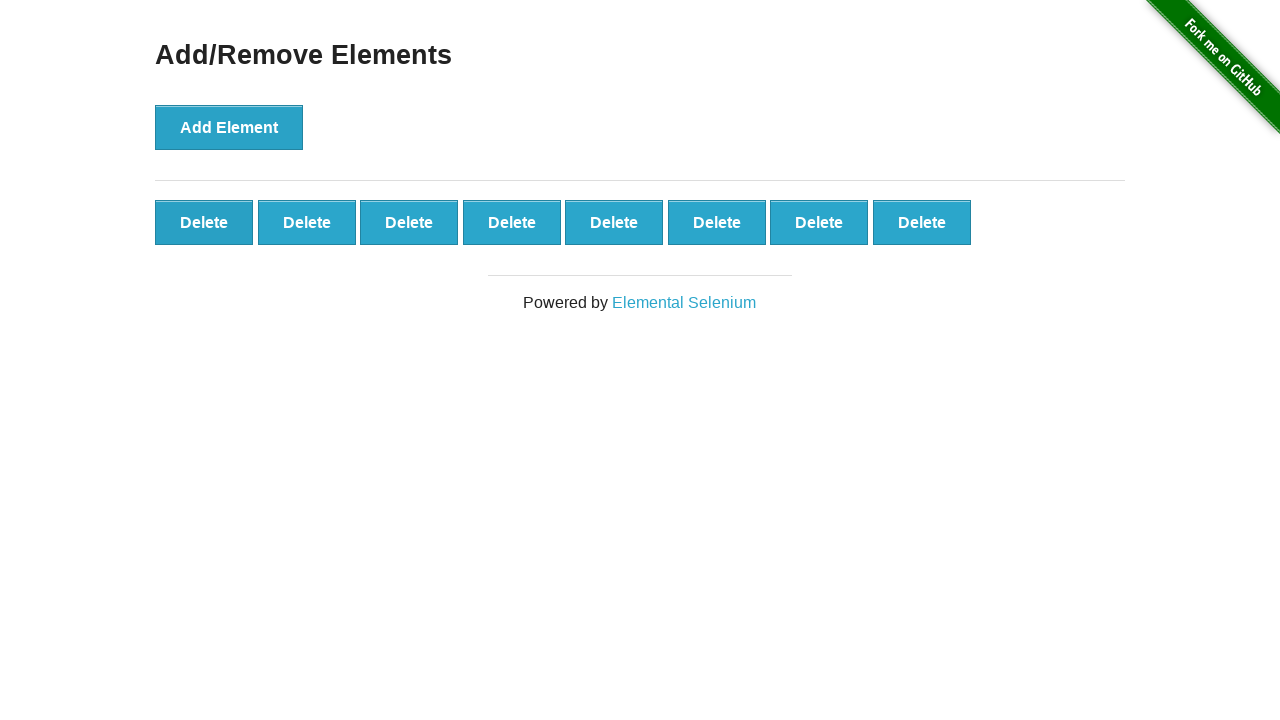

Clicked delete button to remove element (iteration 3/10) at (204, 222) on .added-manually >> nth=0
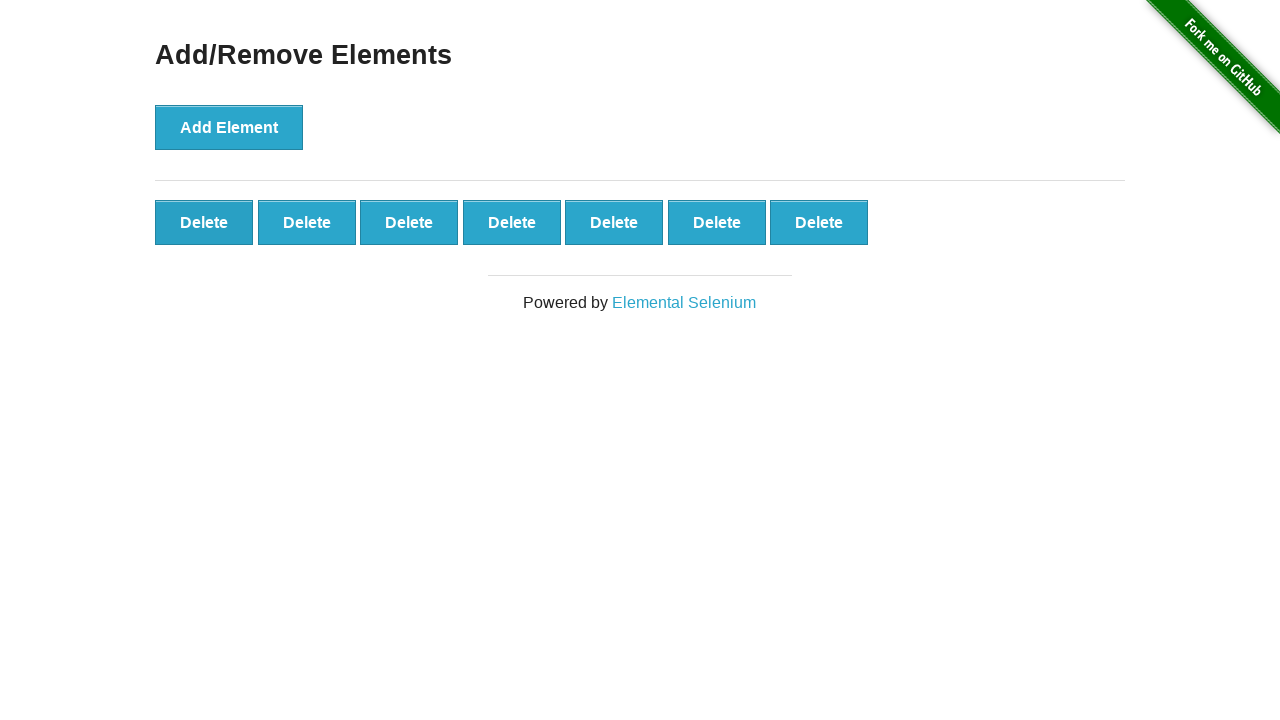

Clicked delete button to remove element (iteration 4/10) at (204, 222) on .added-manually >> nth=0
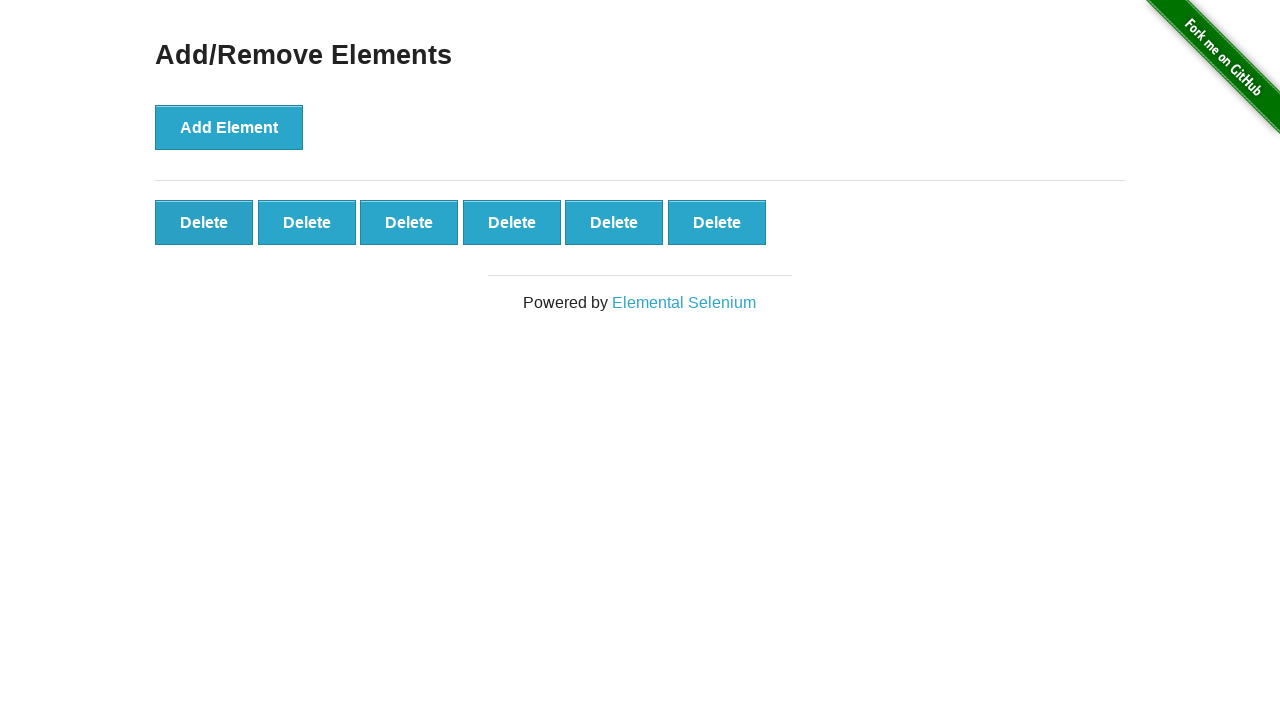

Clicked delete button to remove element (iteration 5/10) at (204, 222) on .added-manually >> nth=0
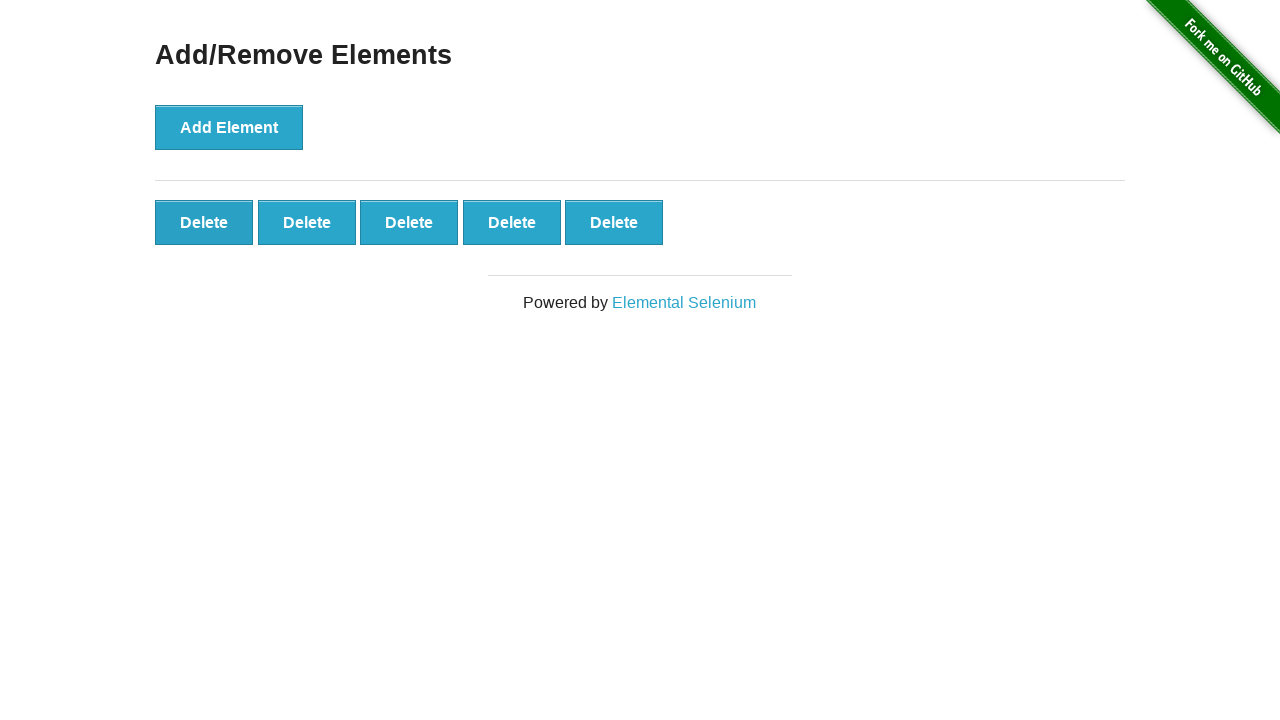

Clicked delete button to remove element (iteration 6/10) at (204, 222) on .added-manually >> nth=0
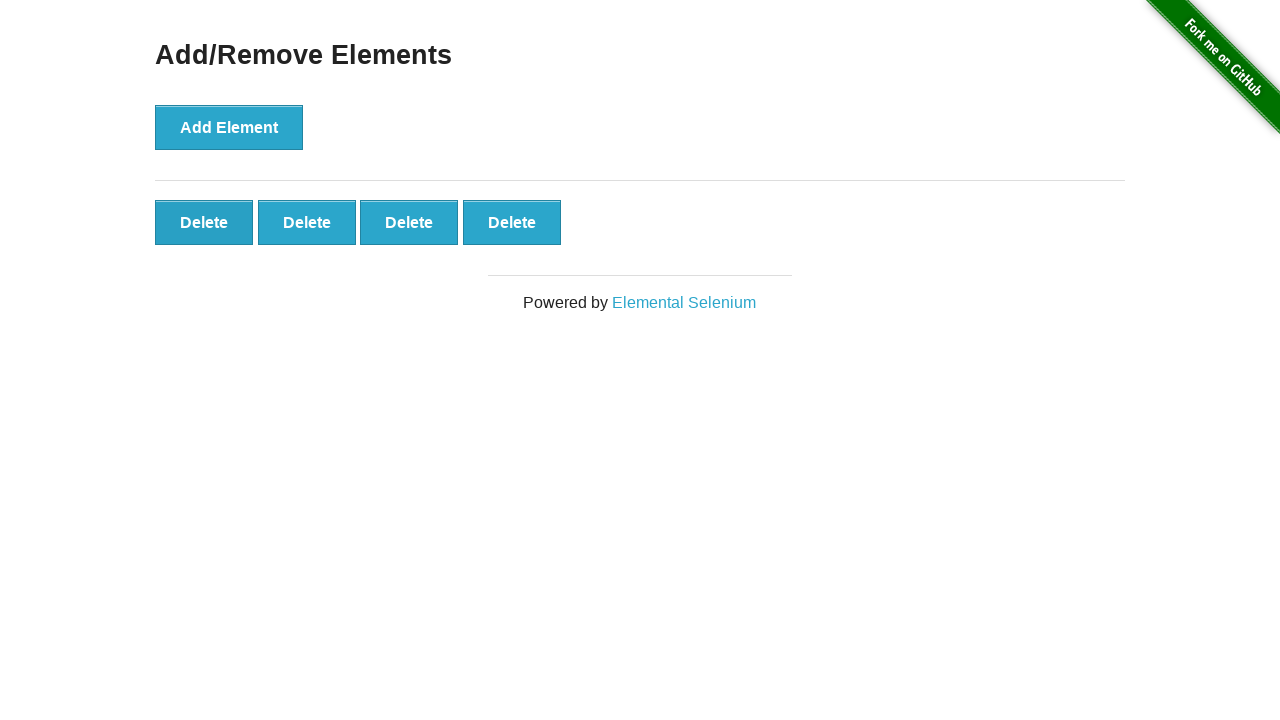

Clicked delete button to remove element (iteration 7/10) at (204, 222) on .added-manually >> nth=0
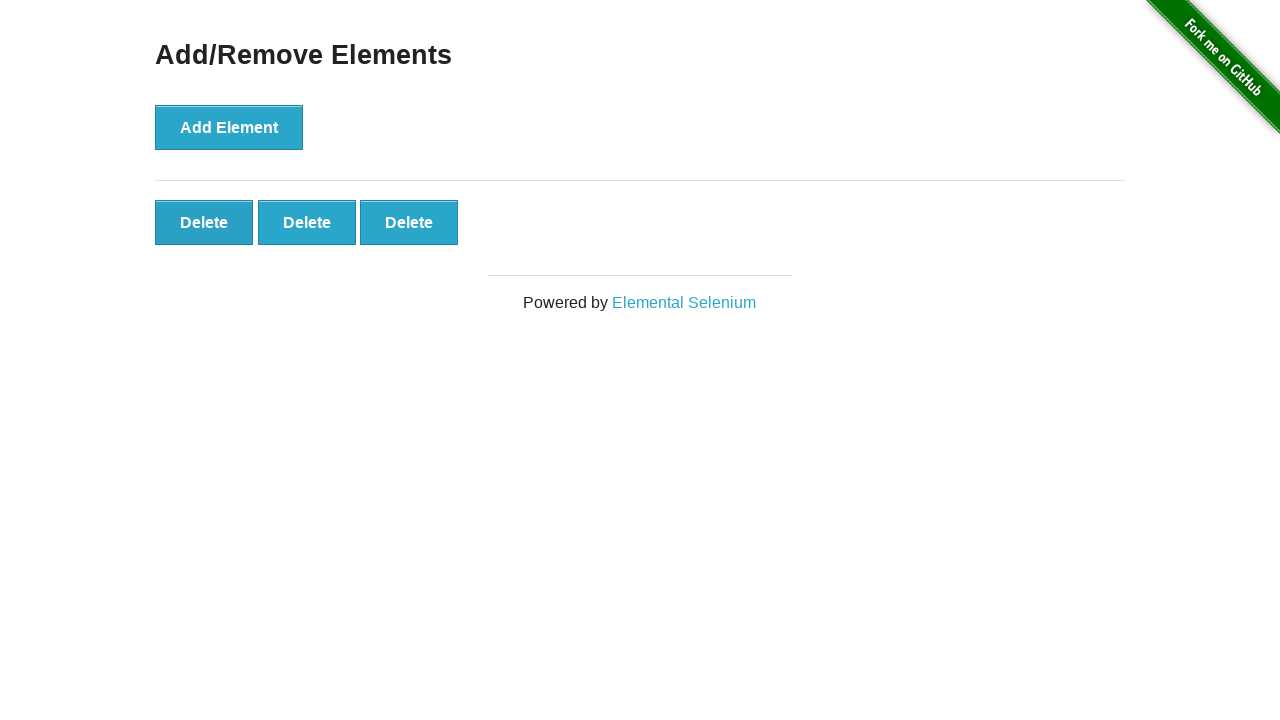

Clicked delete button to remove element (iteration 8/10) at (204, 222) on .added-manually >> nth=0
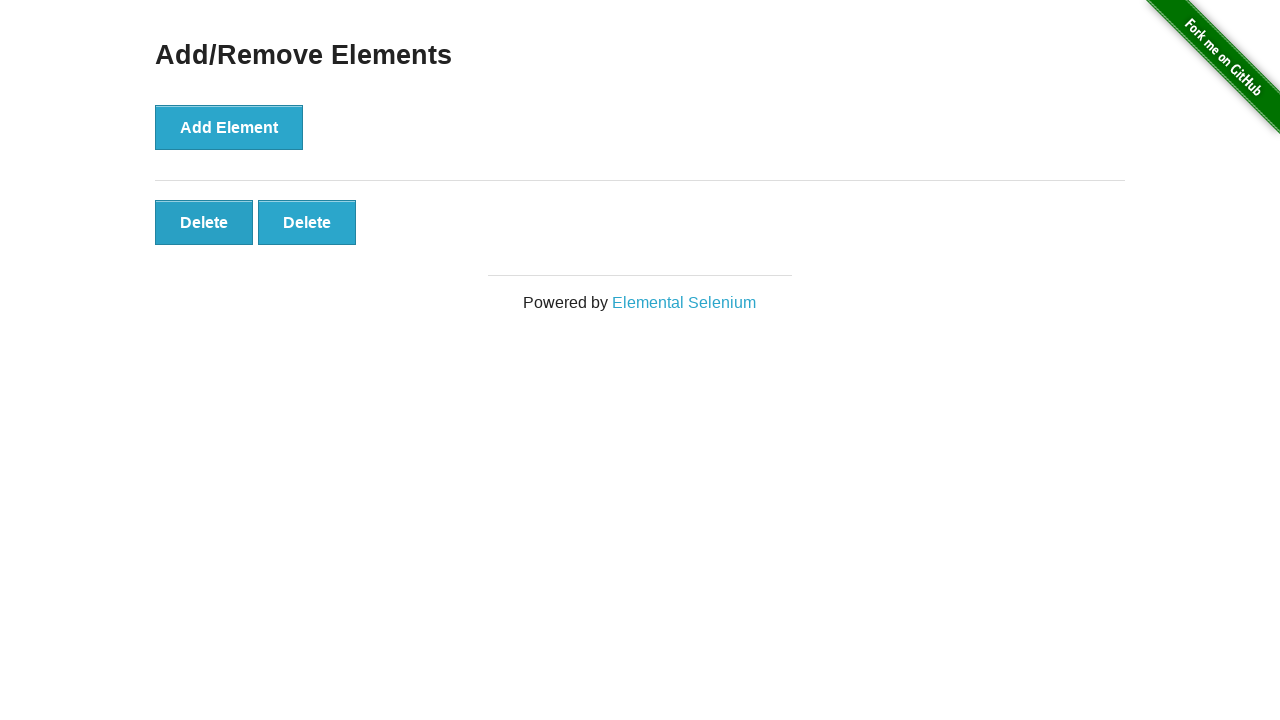

Clicked delete button to remove element (iteration 9/10) at (204, 222) on .added-manually >> nth=0
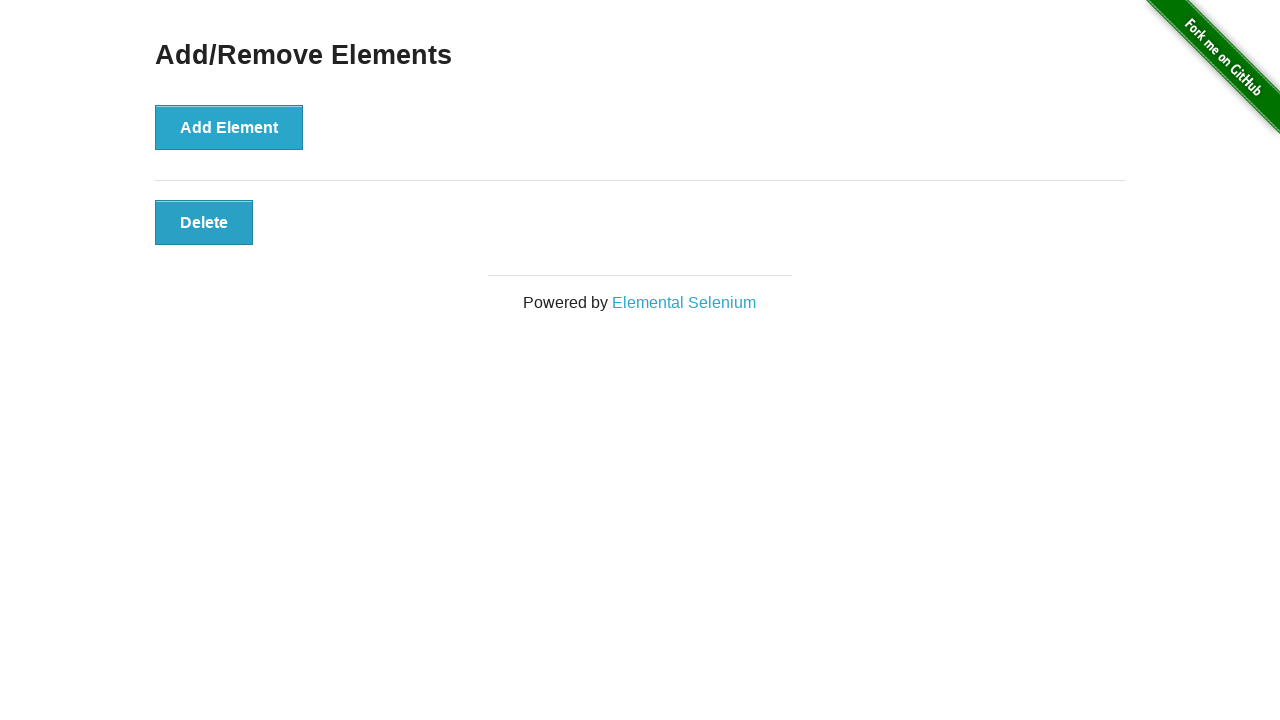

Clicked delete button to remove element (iteration 10/10) at (204, 222) on .added-manually >> nth=0
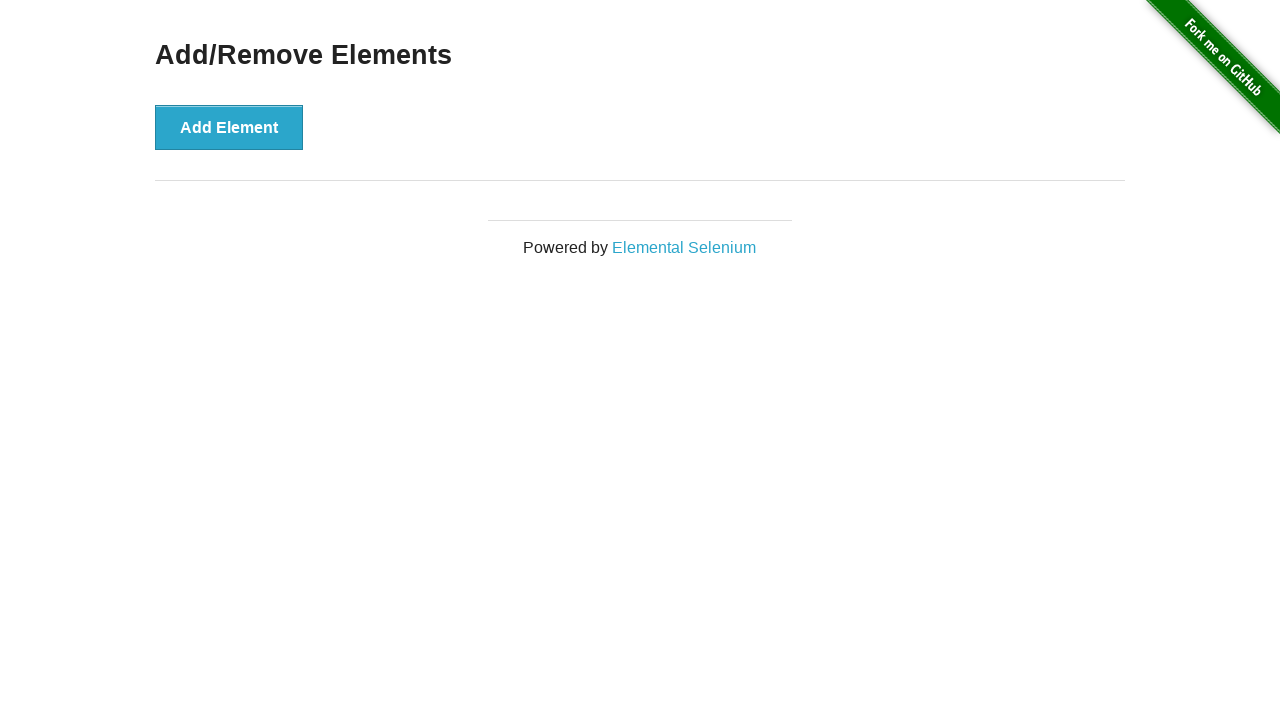

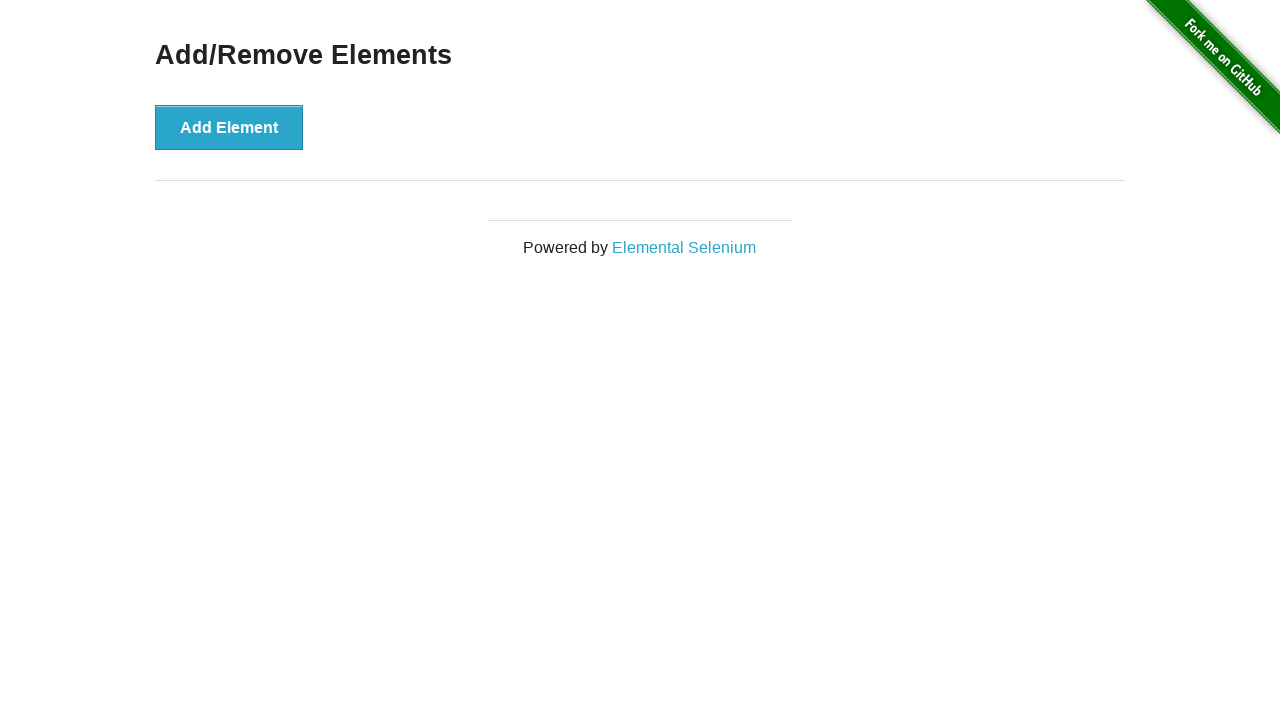